Tests iframe interaction by navigating to a frames page, switching to an iframe, and verifying text content inside it

Starting URL: http://the-internet.herokuapp.com/frames

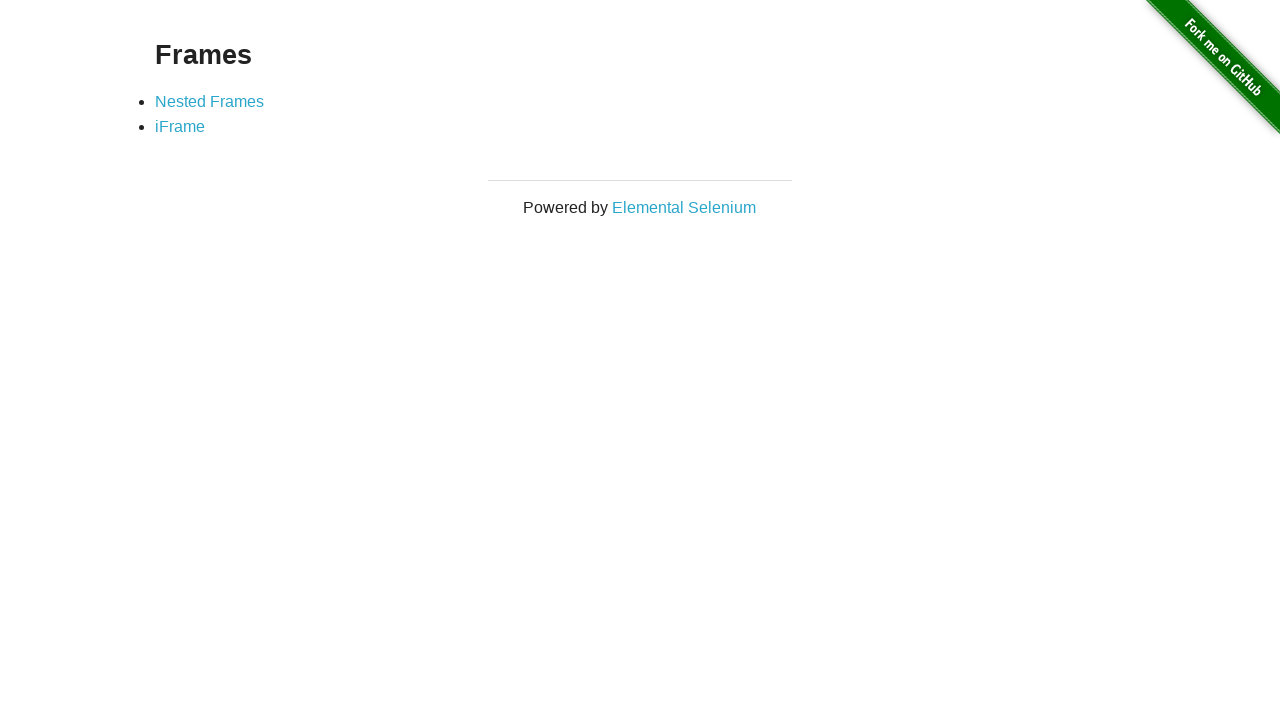

Clicked on the iframe link at (180, 127) on xpath=//li/following::a[@href='/iframe']
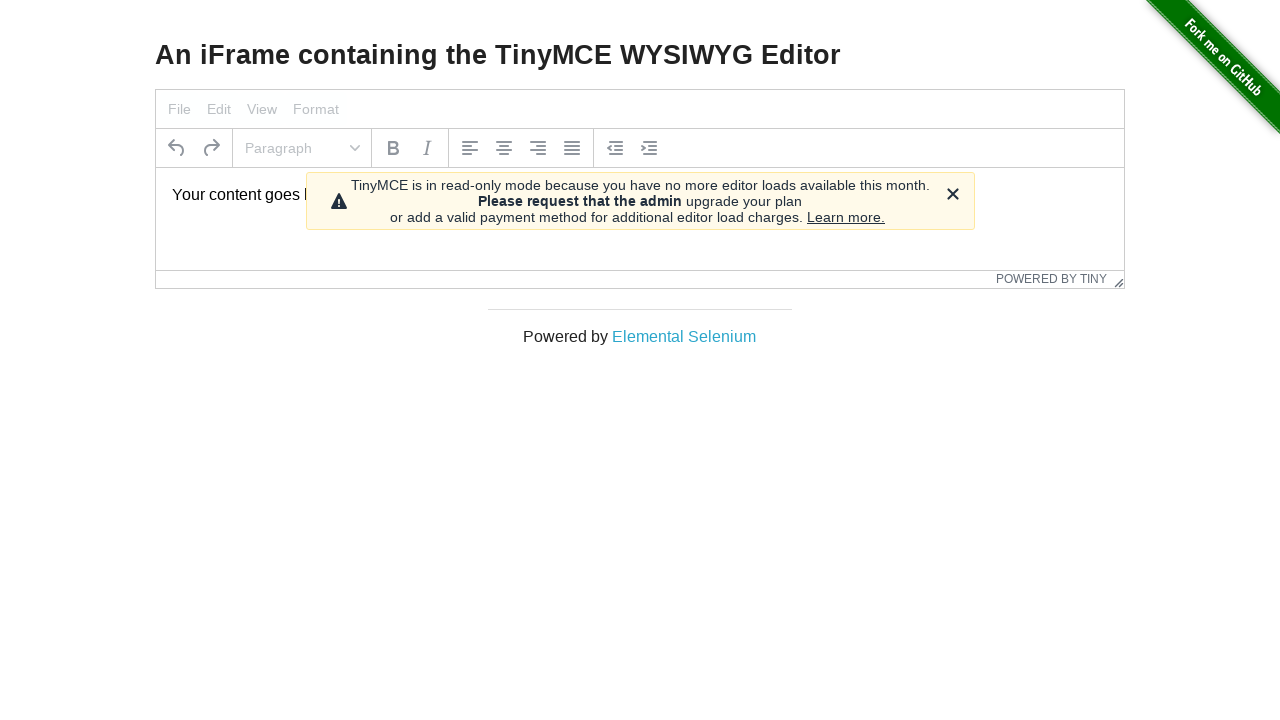

Located iframe with id 'mce_0_ifr'
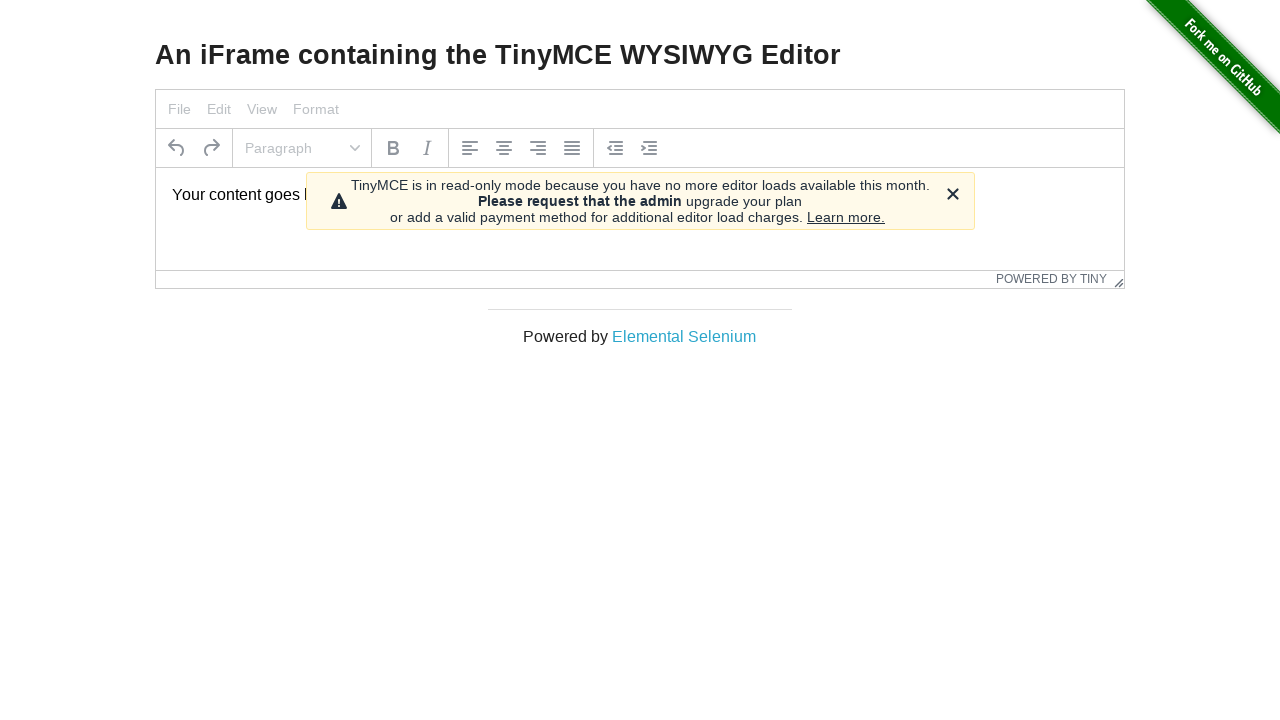

Located text element inside iframe body with id 'tinymce'
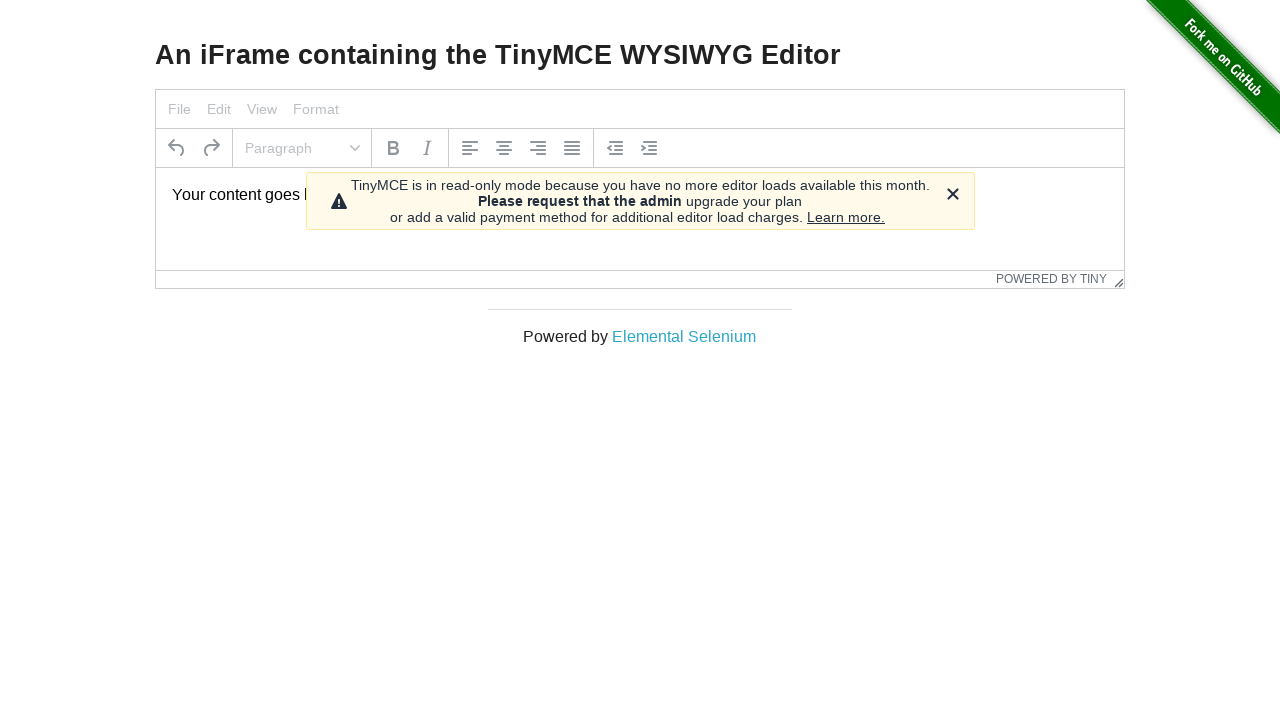

Verified text content in iframe matches 'Your content goes here.'
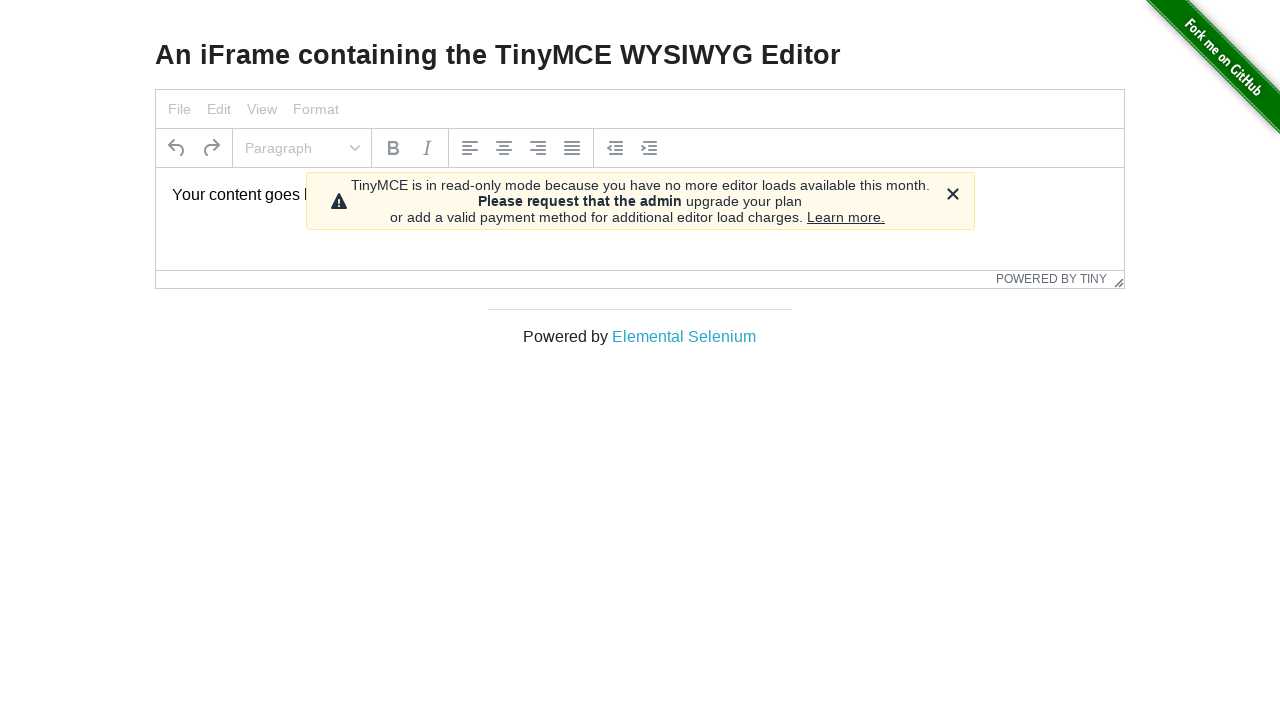

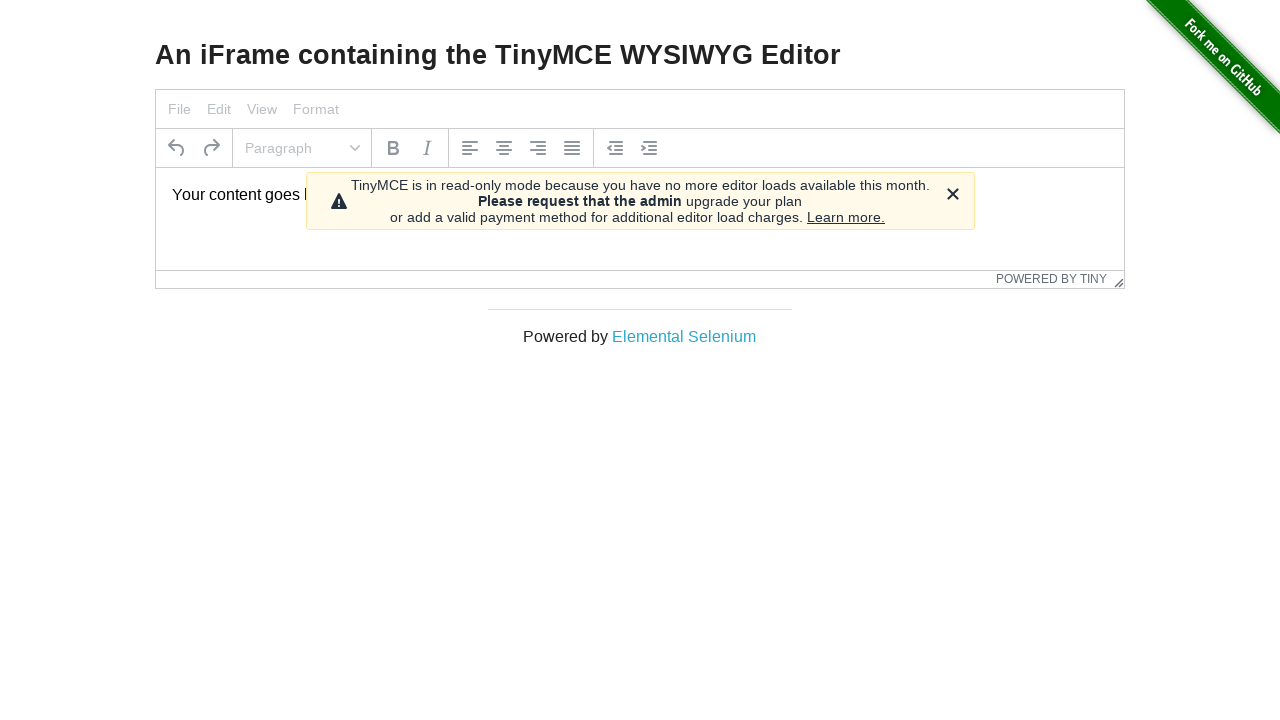